Tests custom dropdown selection on jQuery UI demo by selecting different numeric values from a custom selectmenu widget

Starting URL: http://jqueryui.com/resources/demos/selectmenu/default.html

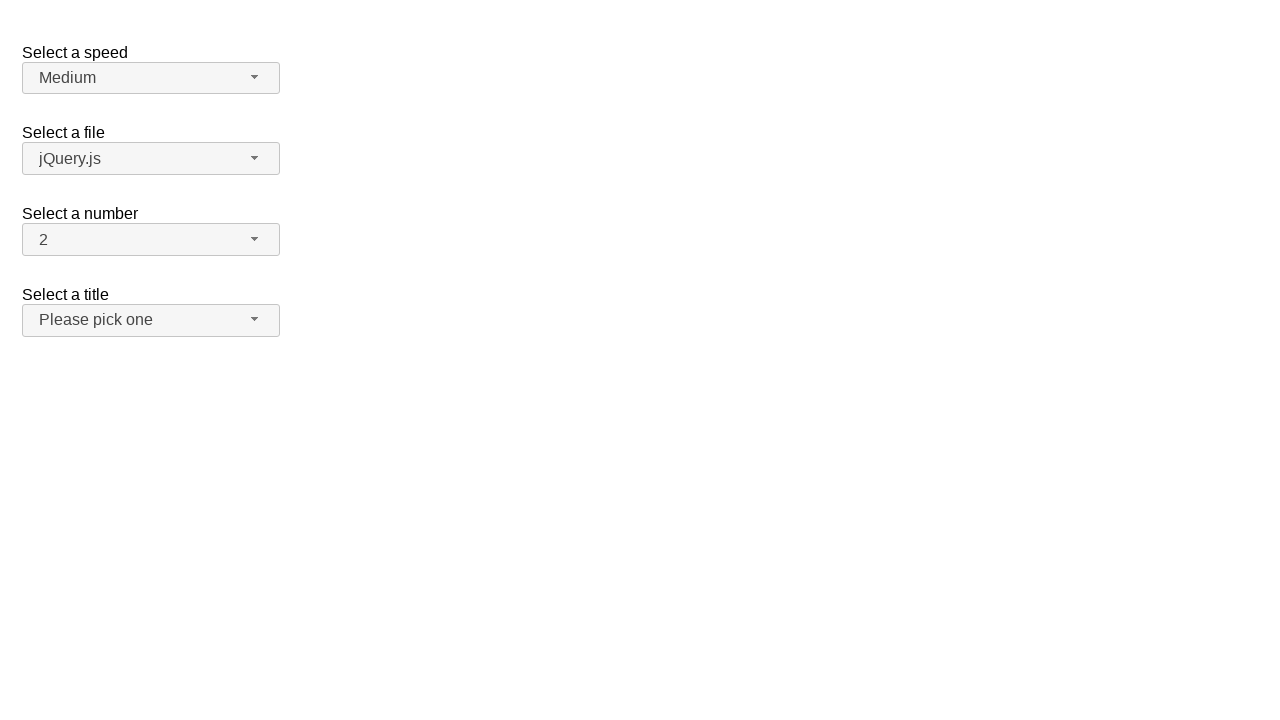

Clicked dropdown button to open menu for selecting '10' at (141, 240) on span#number-button span.ui-selectmenu-text
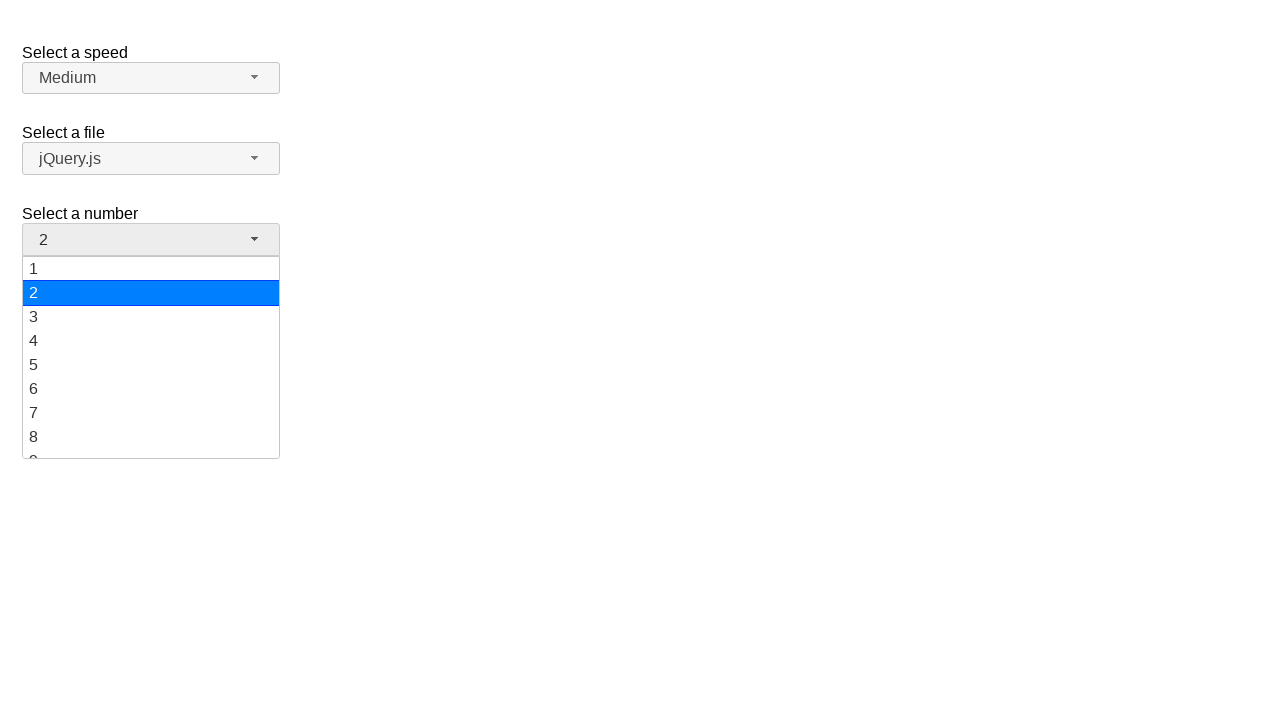

Dropdown menu items loaded
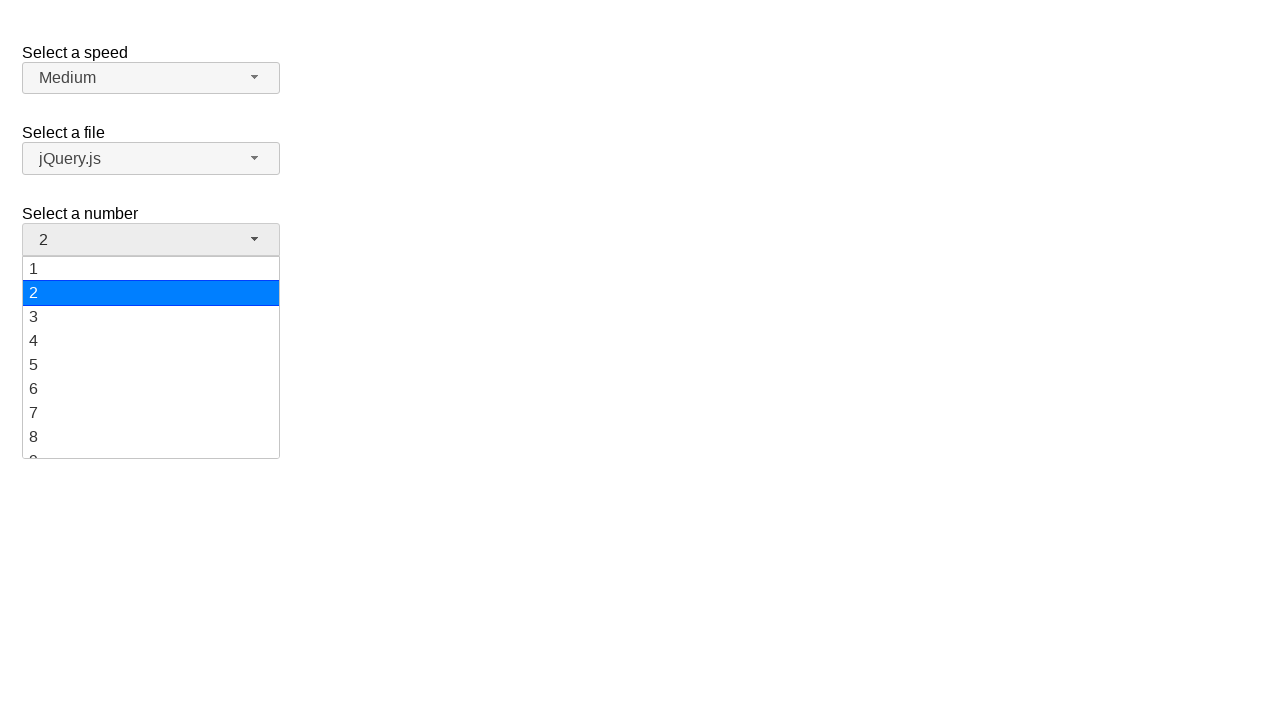

Selected '10' from custom dropdown at (151, 357) on ul#number-menu li div >> nth=9
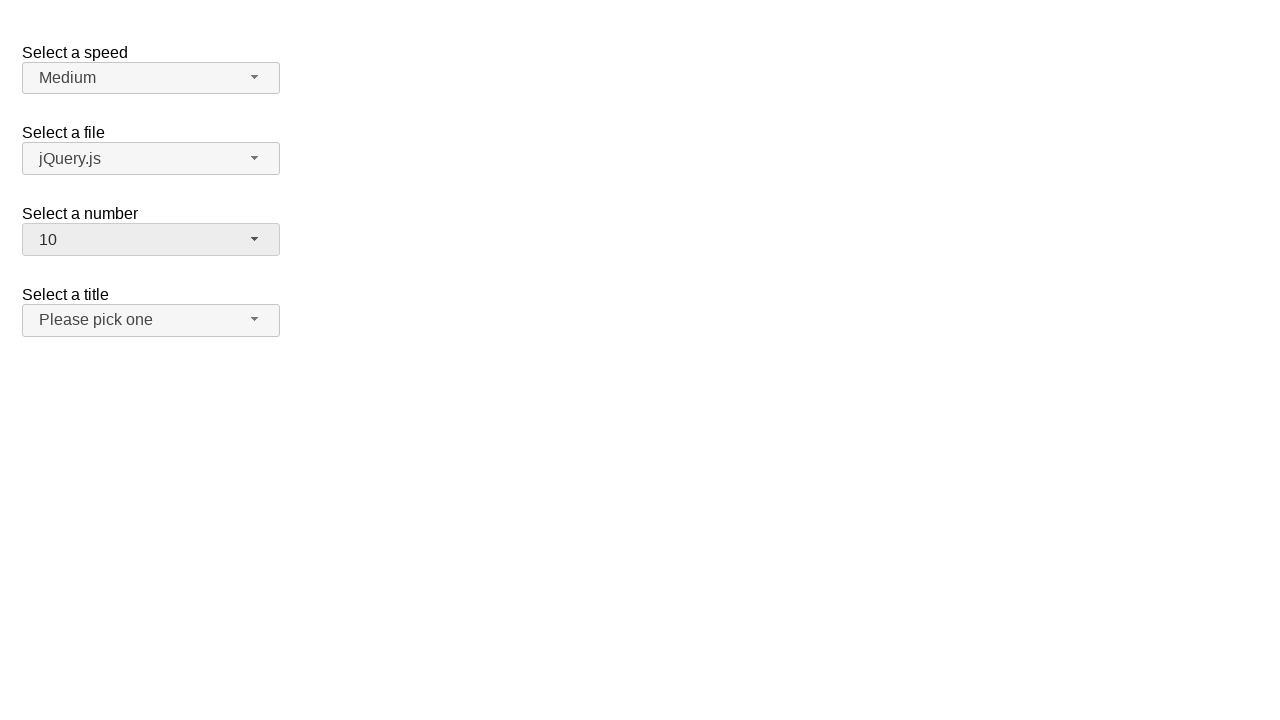

Clicked dropdown button to open menu for selecting '5' at (141, 240) on span#number-button span.ui-selectmenu-text
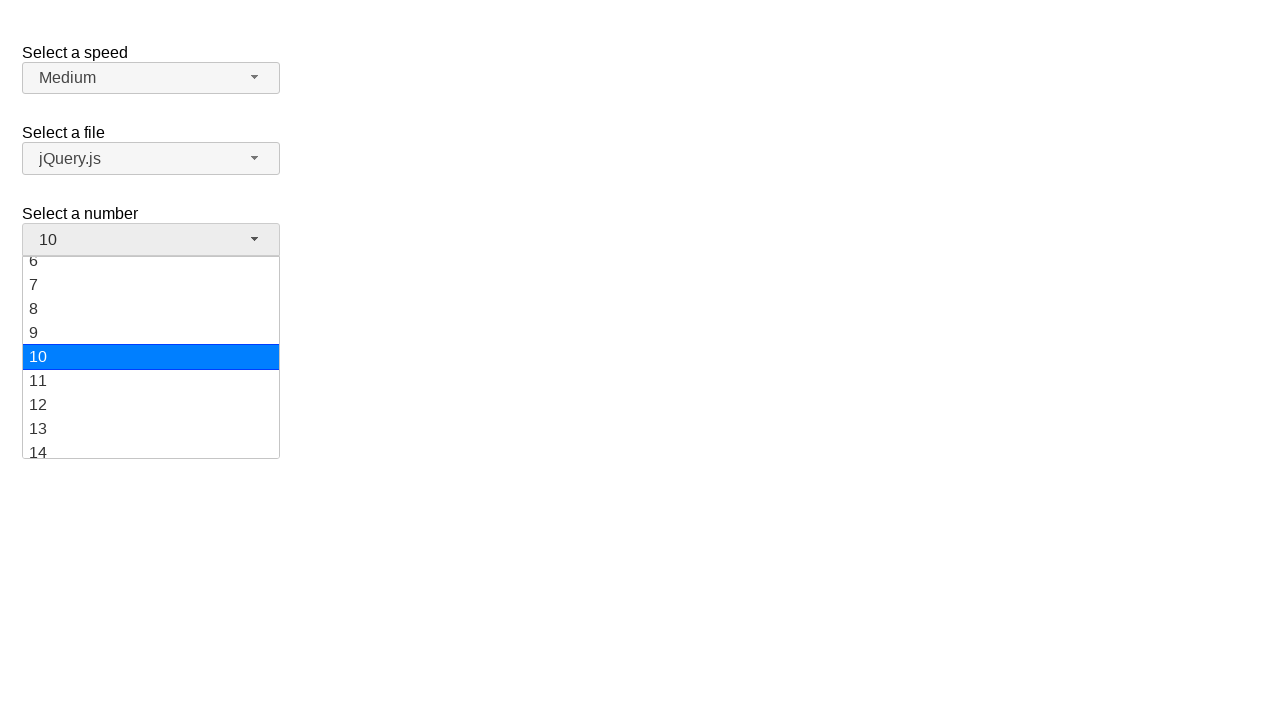

Dropdown menu items loaded
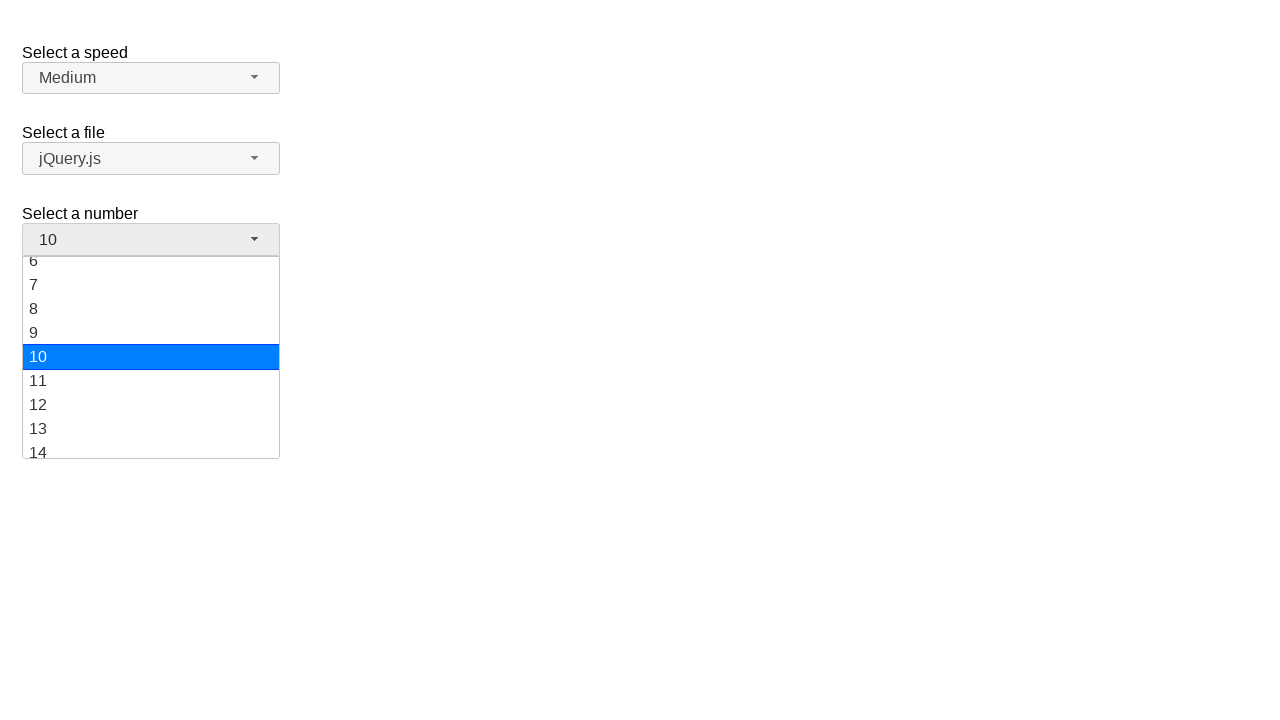

Selected '5' from custom dropdown at (151, 357) on ul#number-menu li div >> nth=4
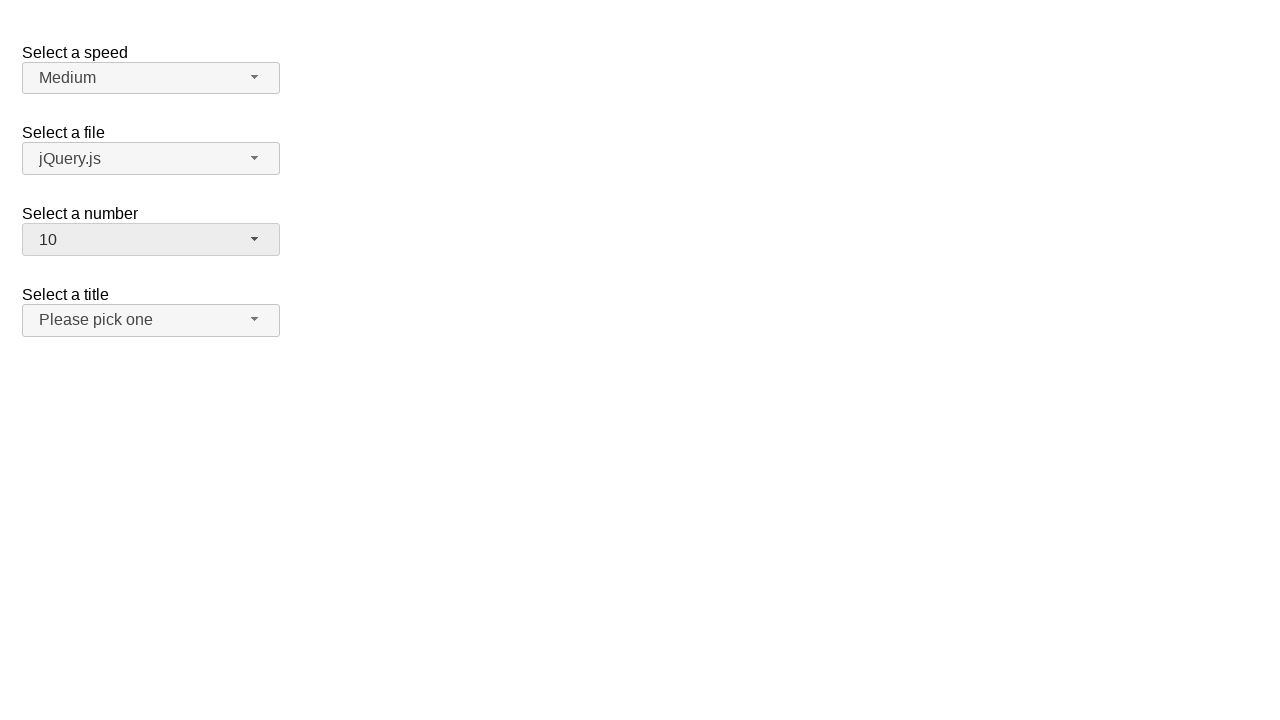

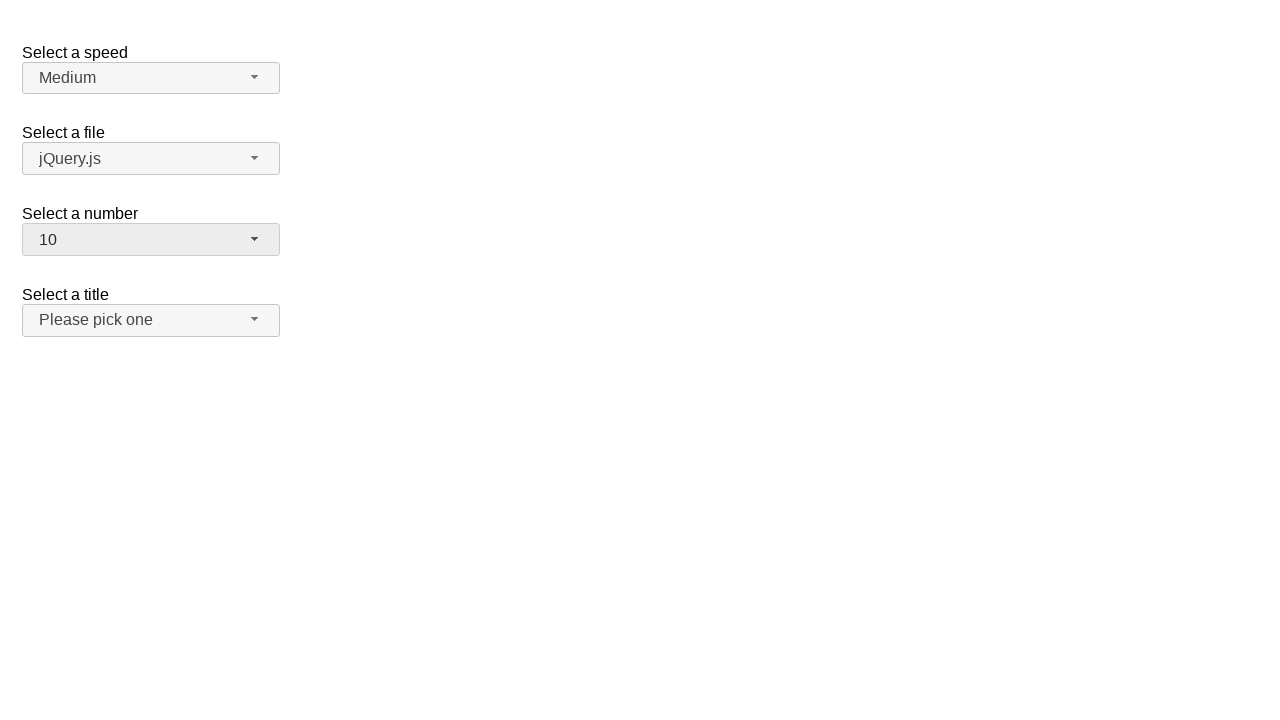